Tests JavaScript prompt alert handling by clicking a button to trigger a prompt, entering text, dismissing the prompt, and verifying the result shows null

Starting URL: https://the-internet.herokuapp.com/javascript_alerts

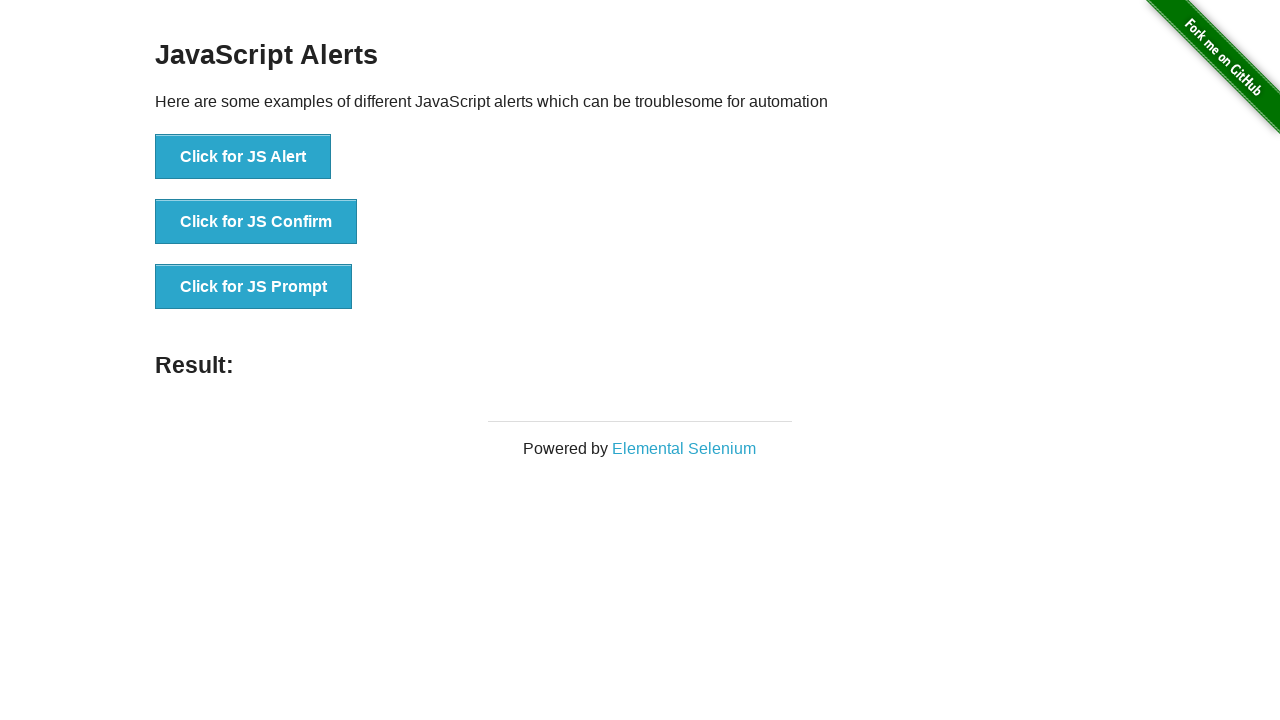

Set up dialog handler to dismiss prompt without entering text
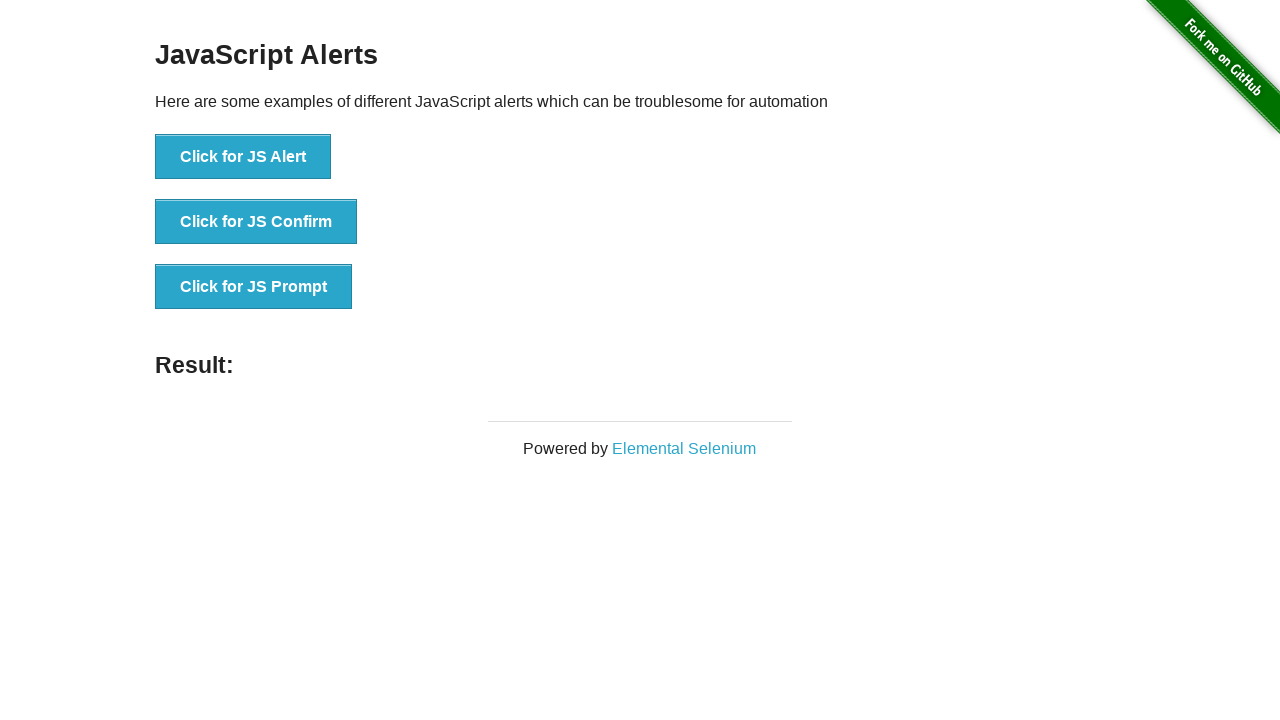

Clicked the JS Prompt button to trigger prompt alert at (254, 287) on #content > div > ul > li:nth-child(3) > button
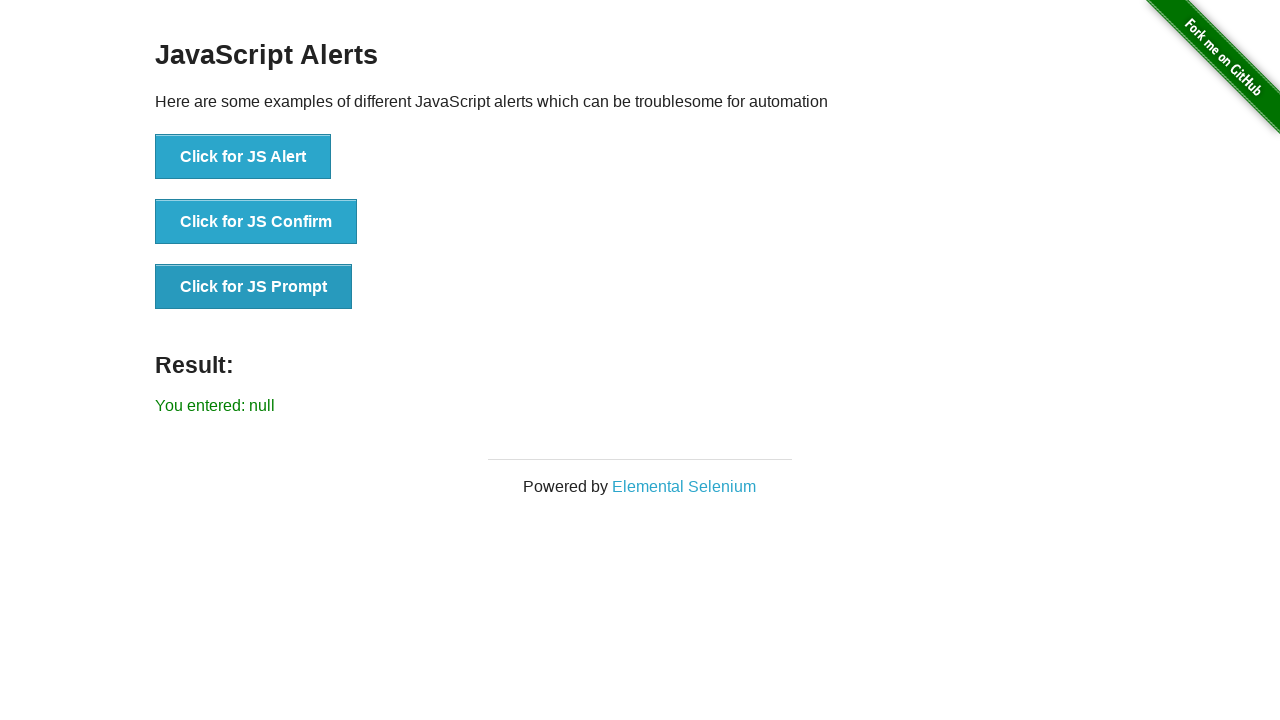

Result element loaded after dismissing prompt
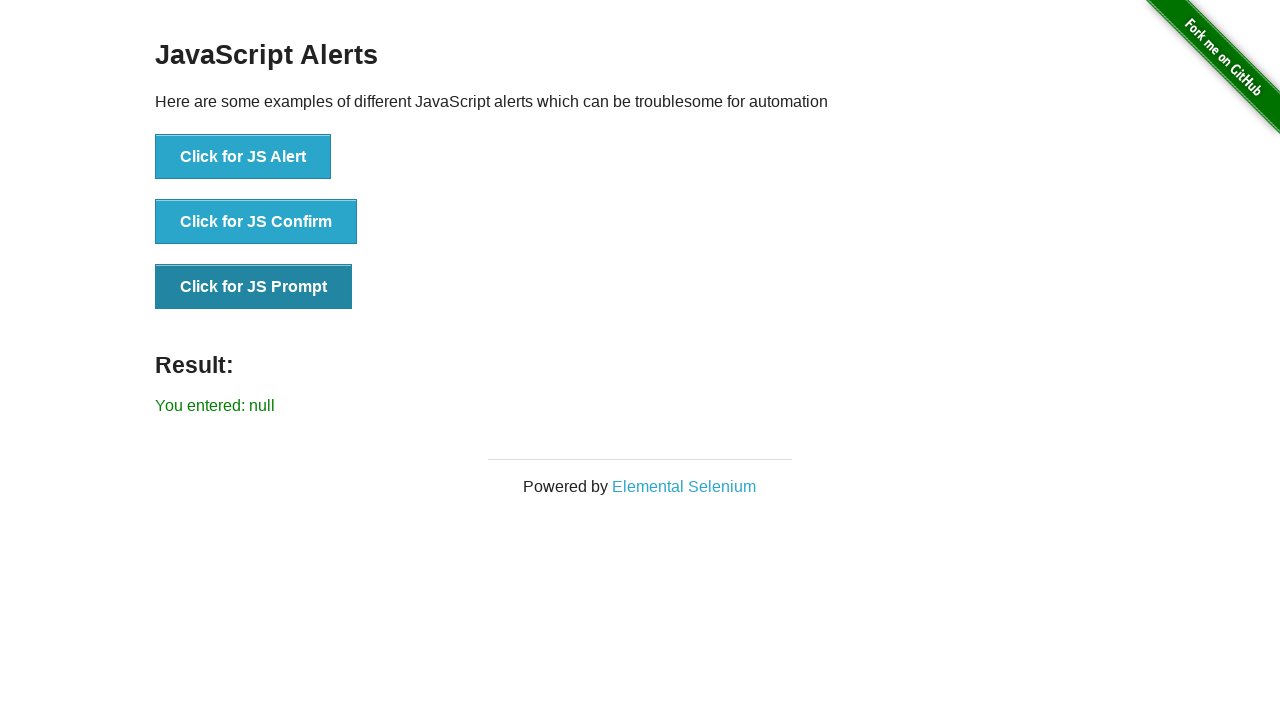

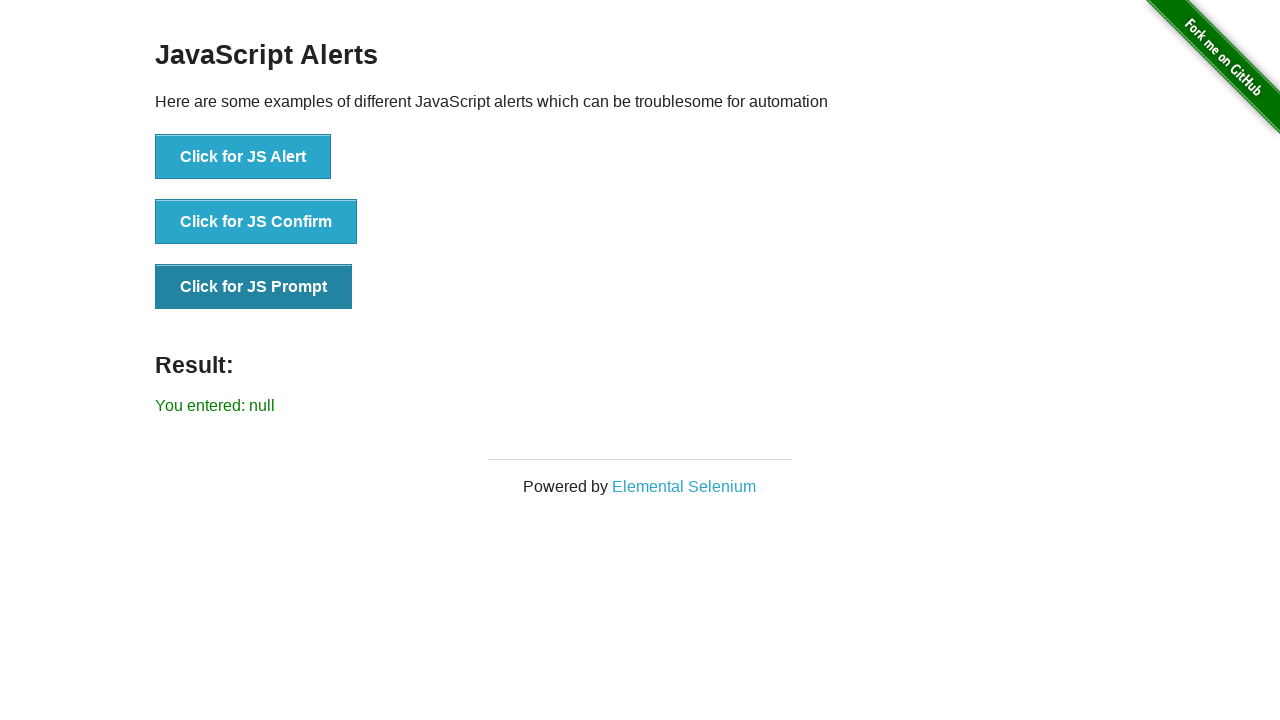